Tests declining a JavaScript confirmation alert by clicking the confirm button and dismissing the dialog

Starting URL: https://the-internet.herokuapp.com/javascript_alerts

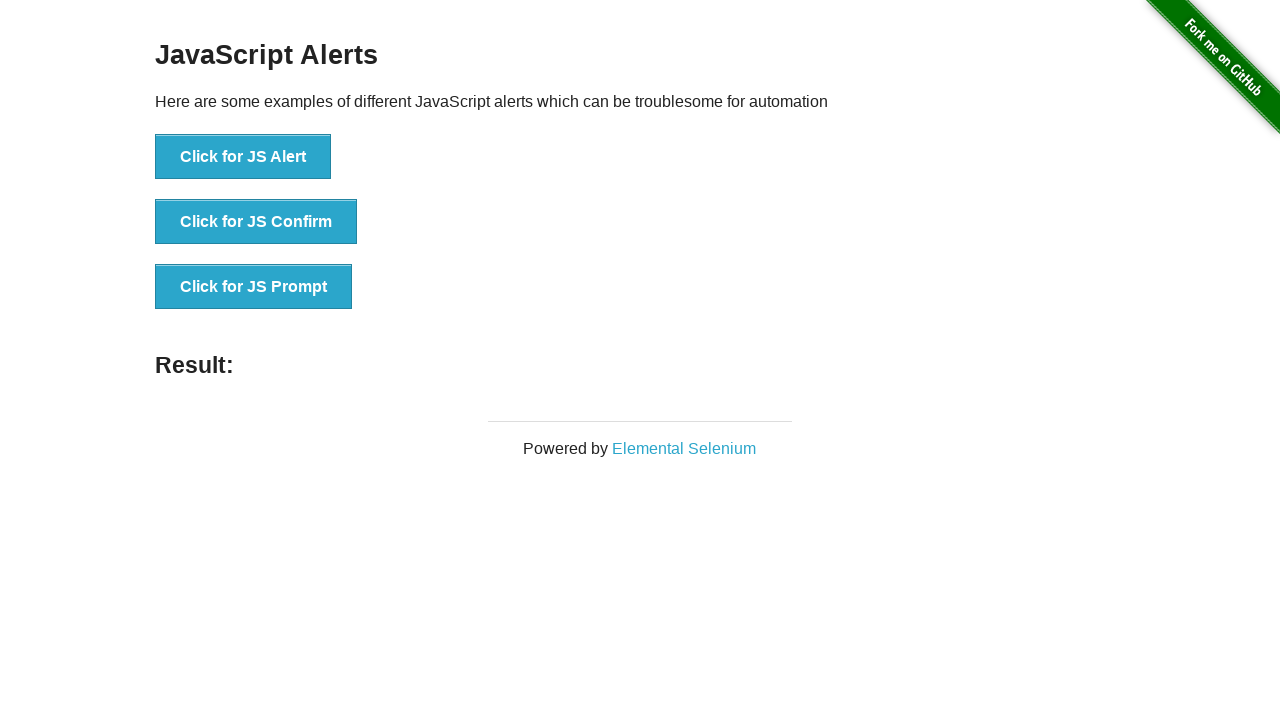

Set up dialog handler to dismiss confirmation alerts
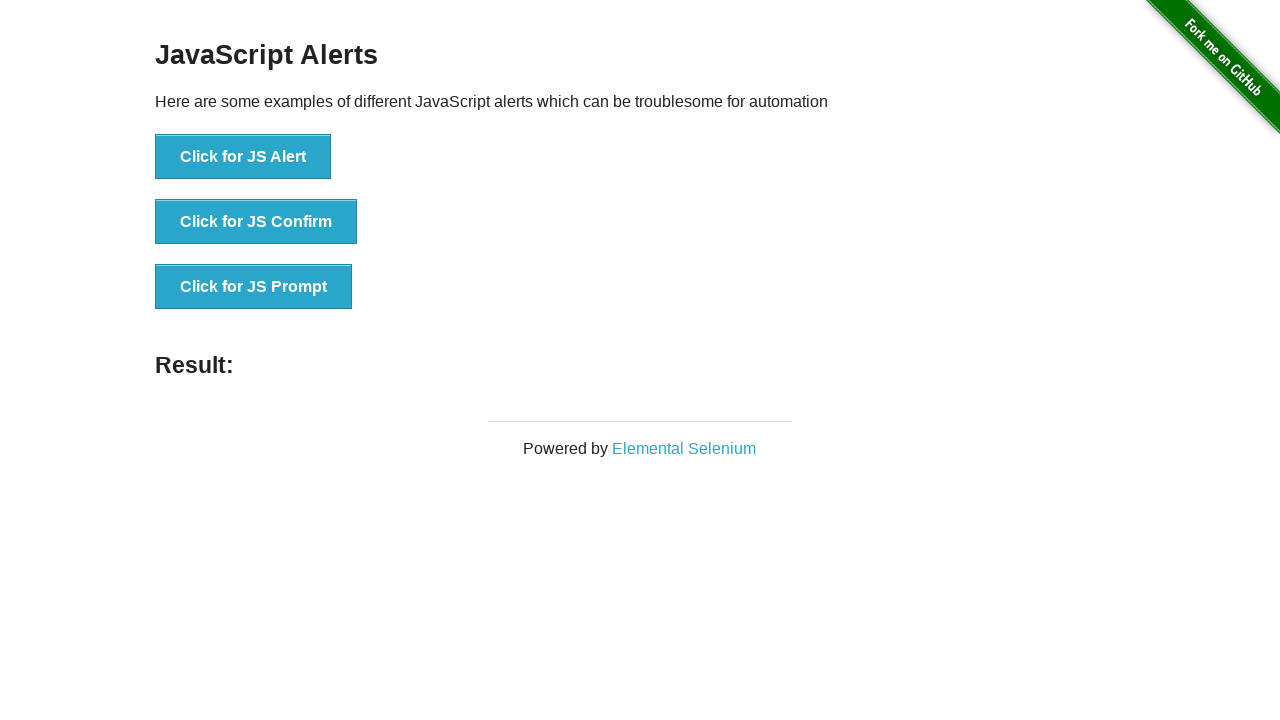

Clicked the JS Confirm button to trigger confirmation alert at (256, 222) on button[onclick='jsConfirm()']
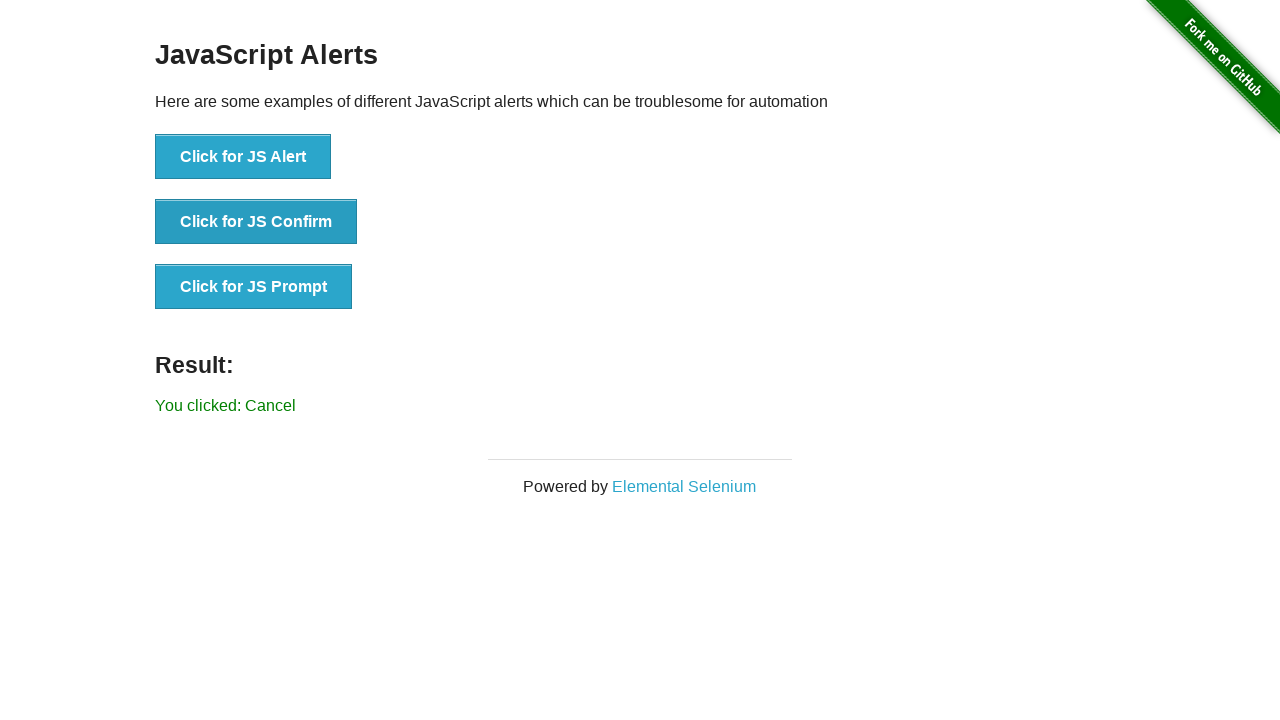

Confirmation alert was dismissed and result message appeared
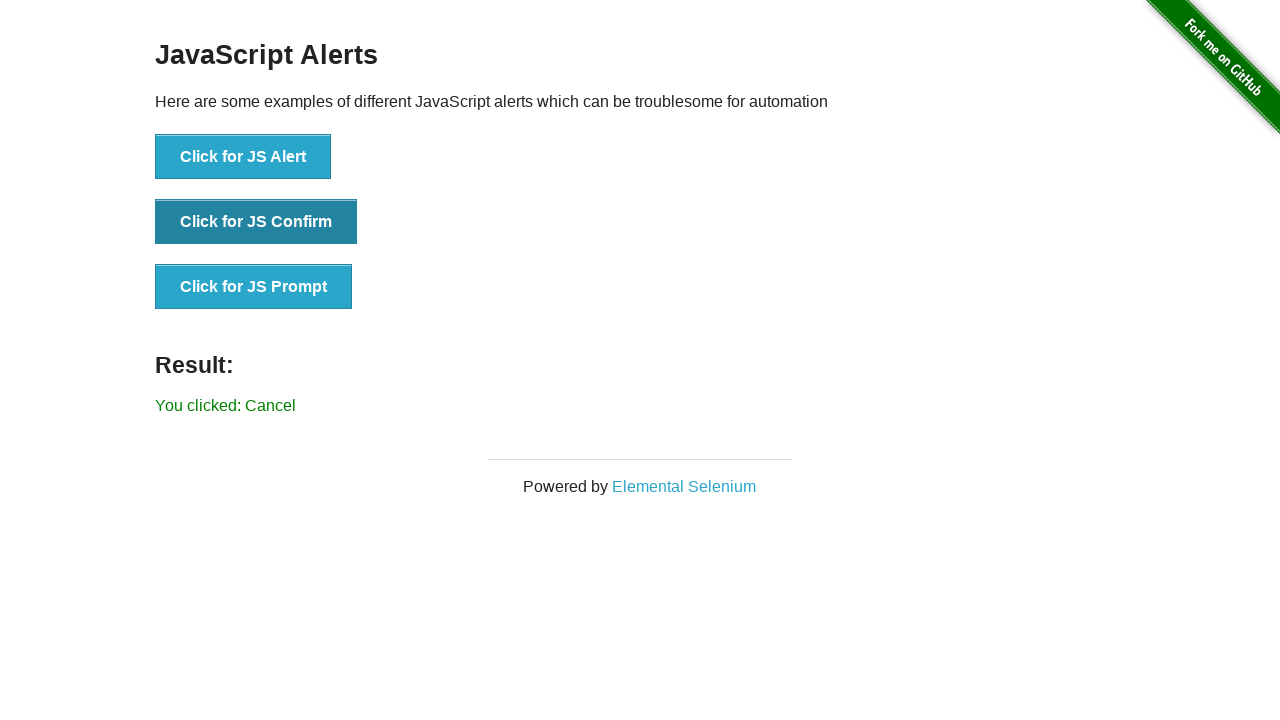

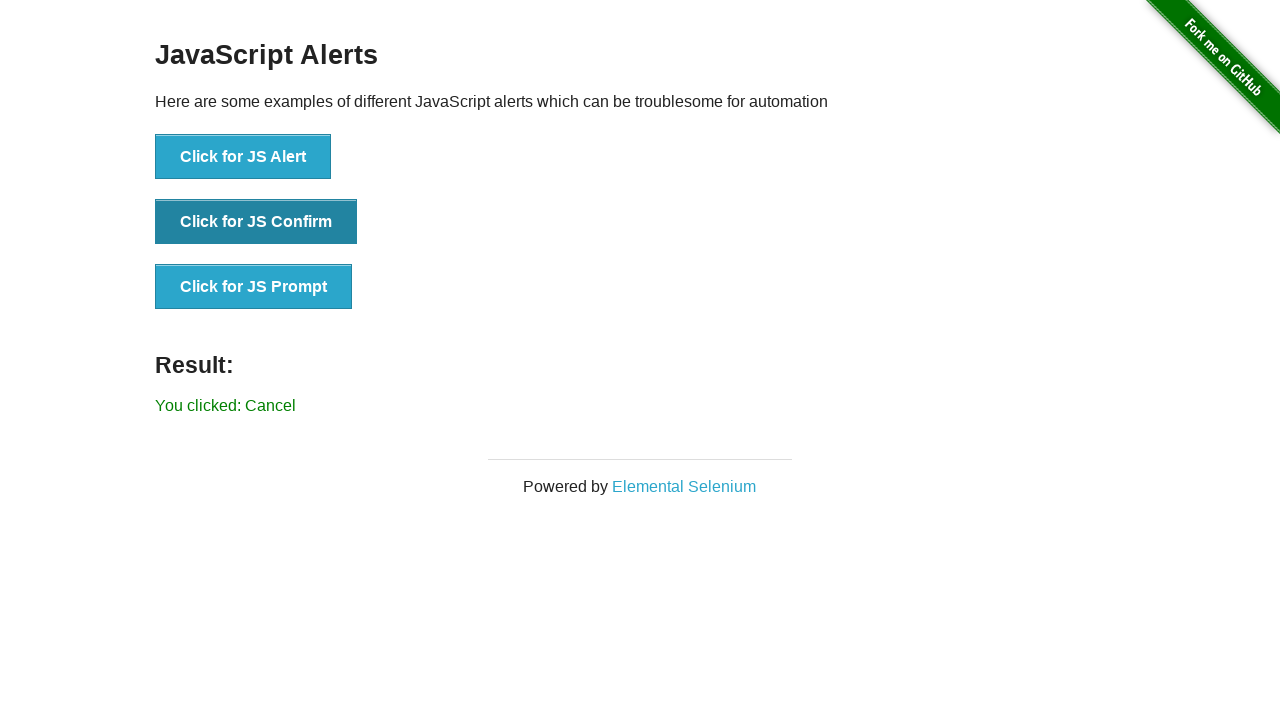